Tests window switching functionality by navigating to the windows section, opening a new window, and verifying content in multiple windows

Starting URL: https://the-internet.herokuapp.com/

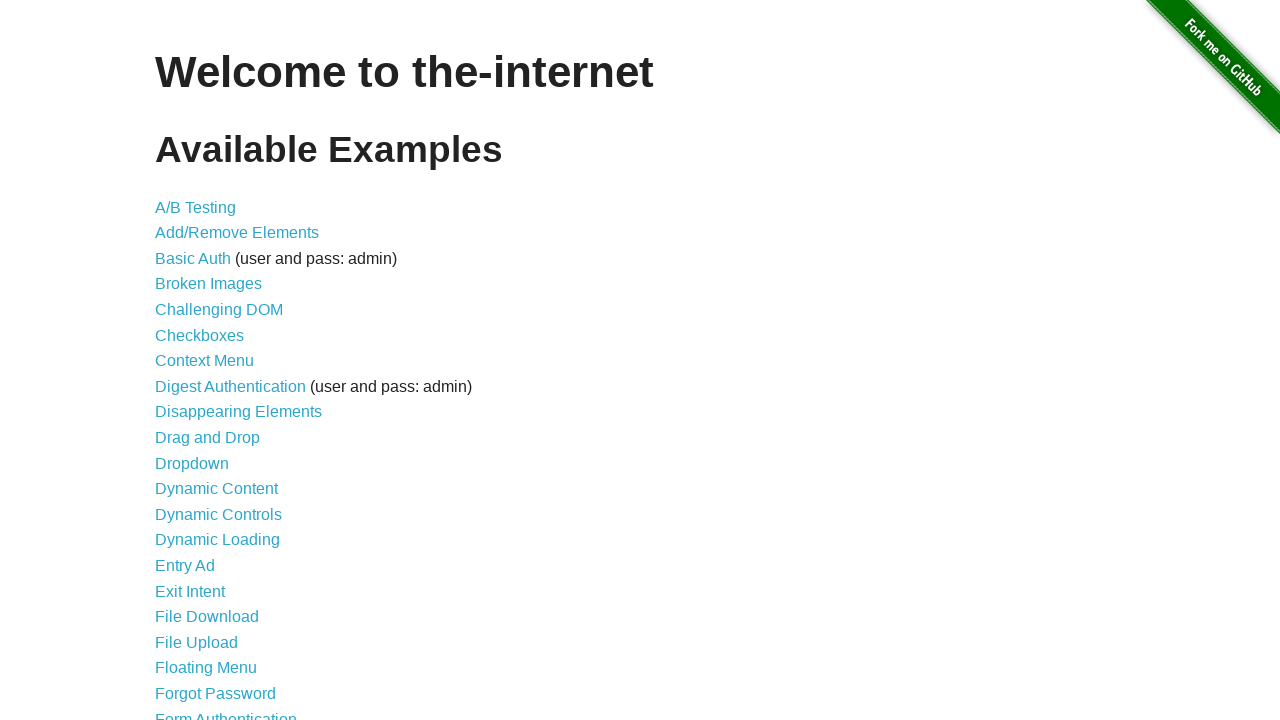

Clicked on the Multiple Windows link at (218, 369) on a[href='/windows']
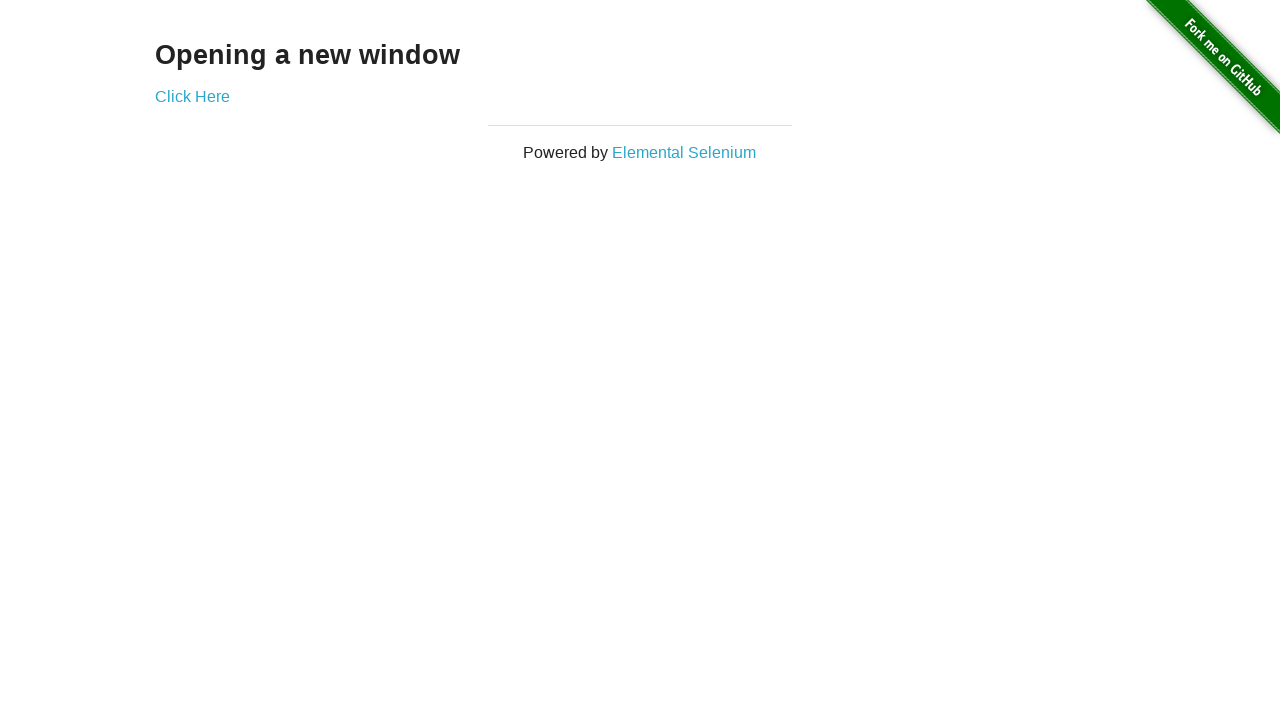

Windows page loaded
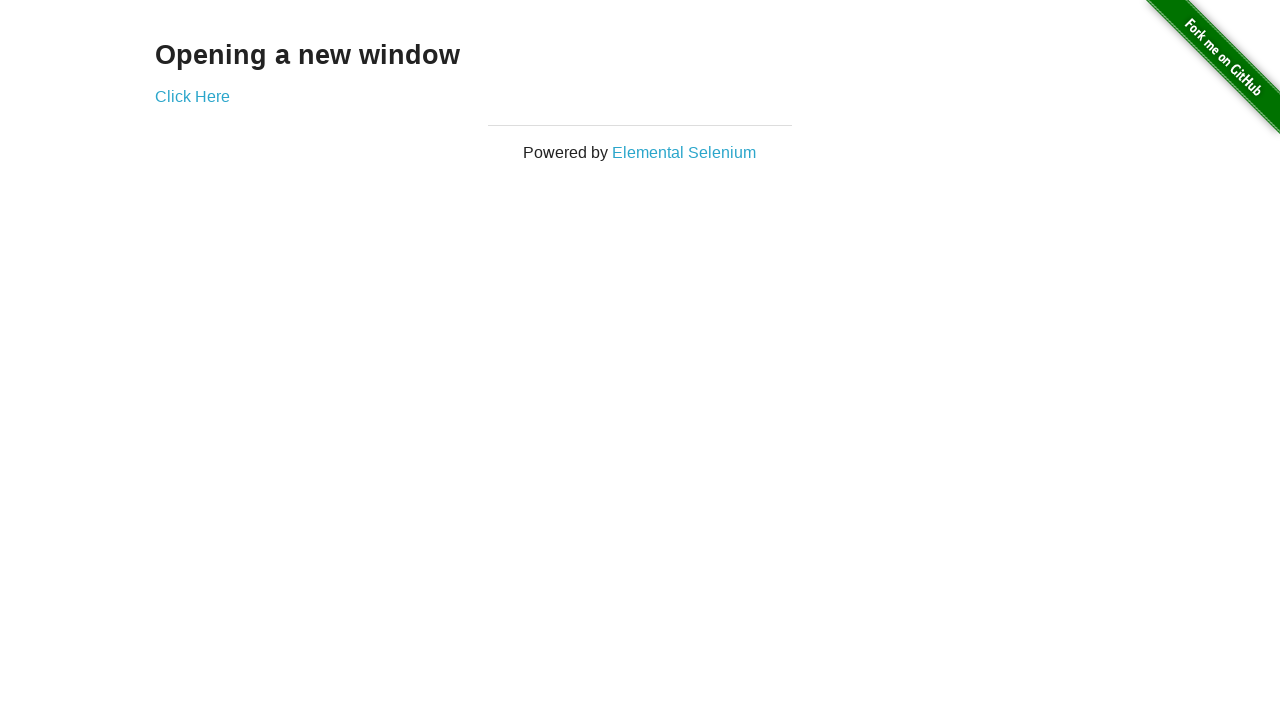

Clicked 'Click Here' to open a new window at (192, 96) on a[href='/windows/new']
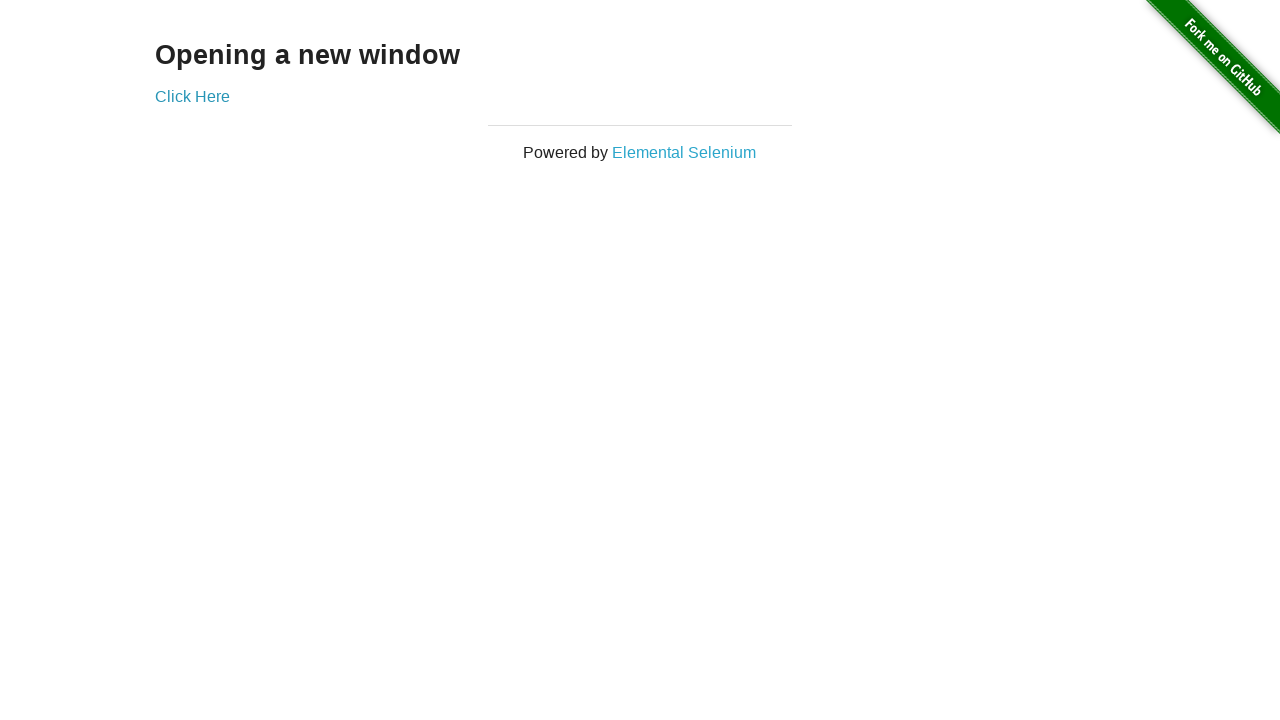

New window loaded
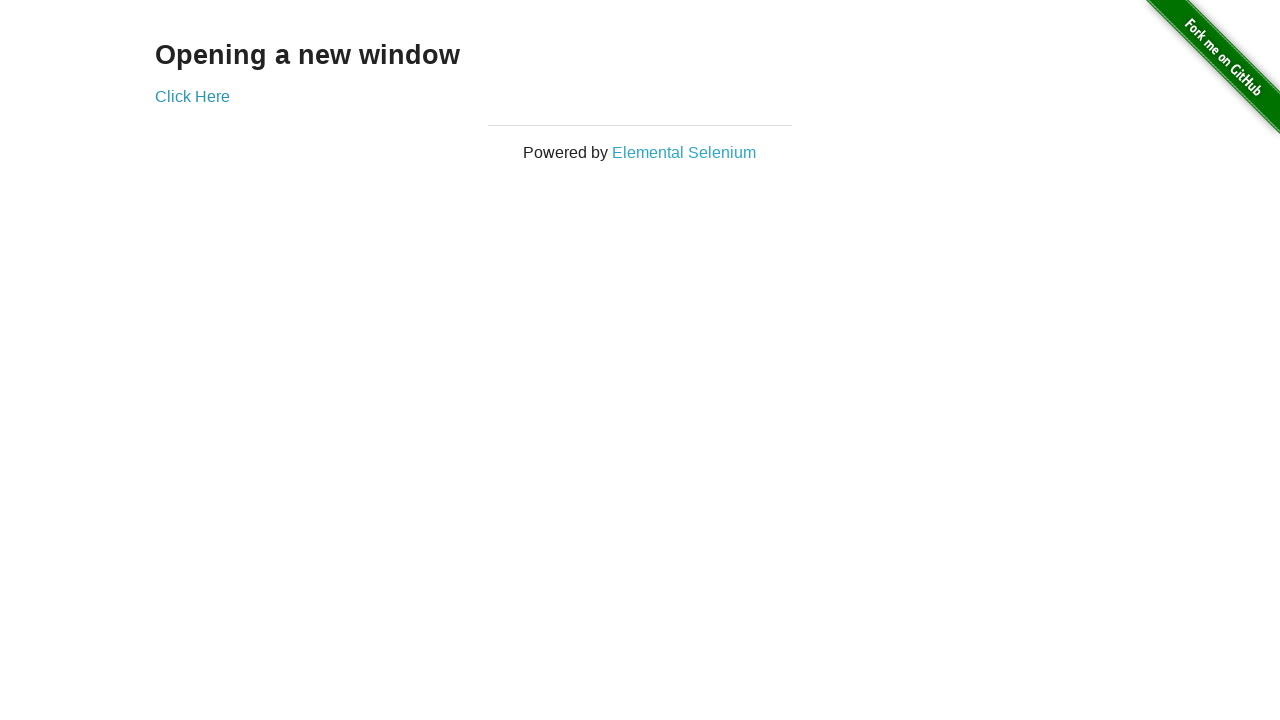

Retrieved text from new window: 'New Window'
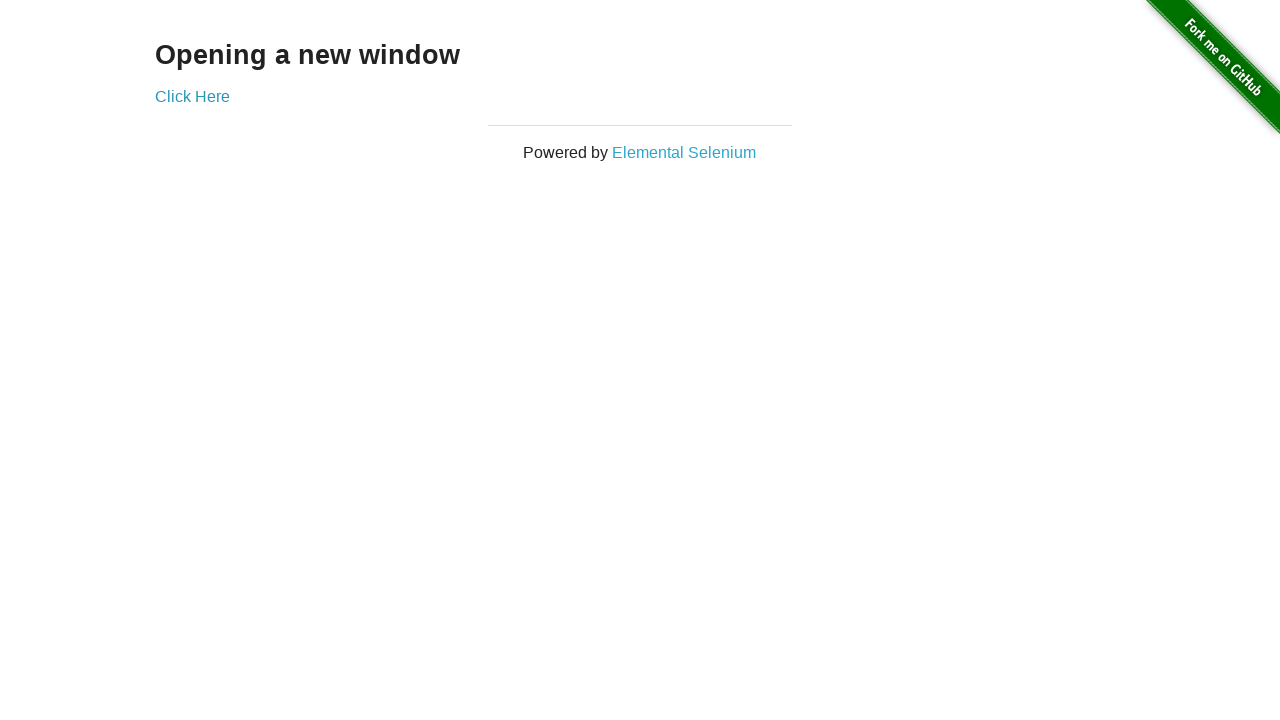

Retrieved text from original window: 'Opening a new window'
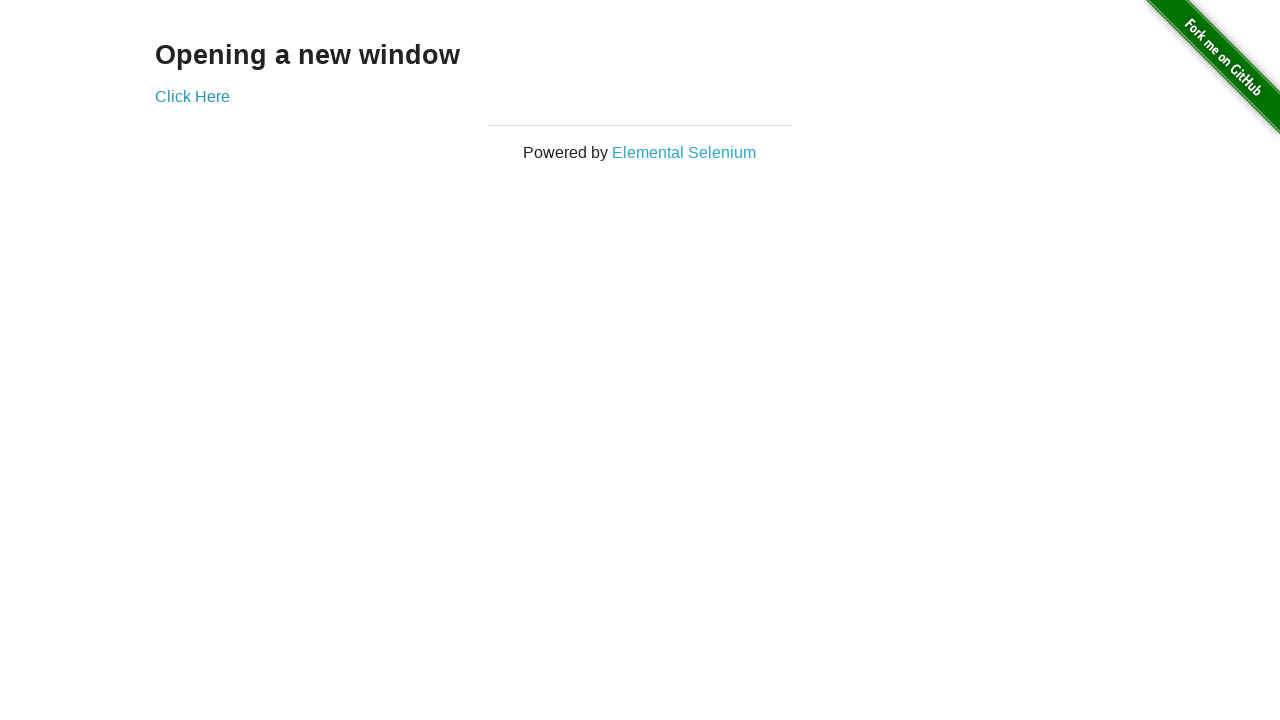

Closed the new window
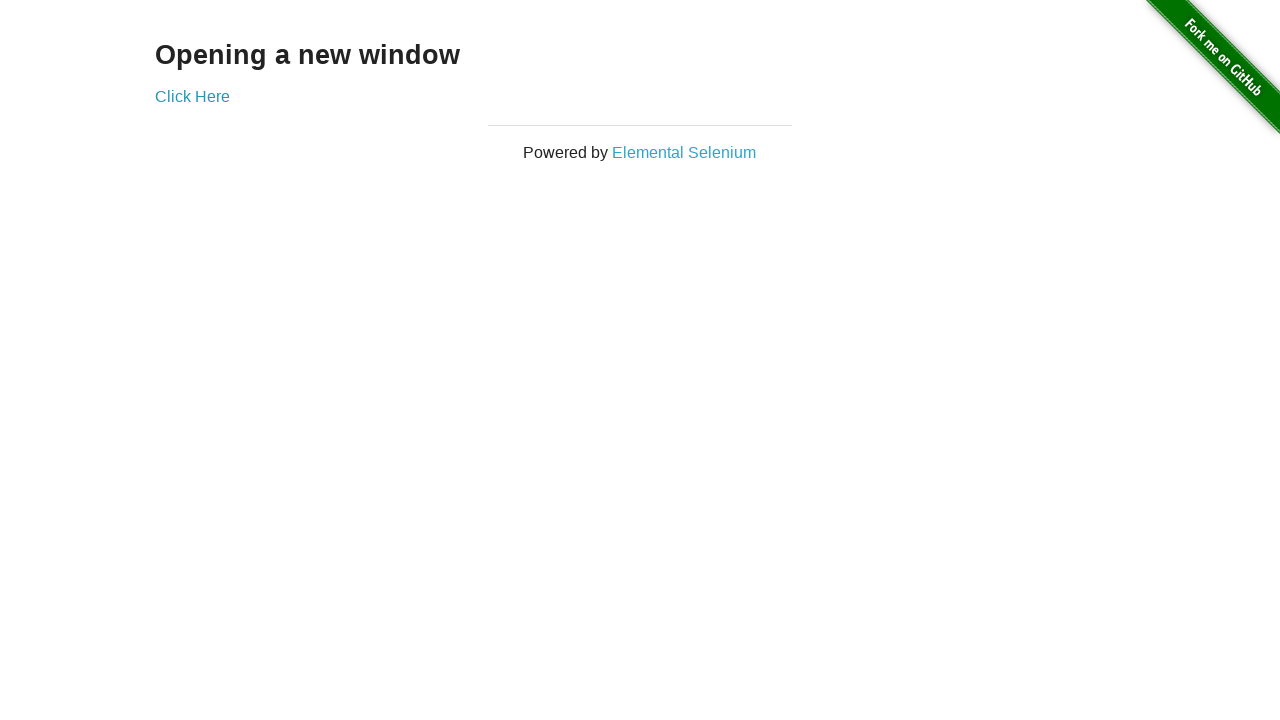

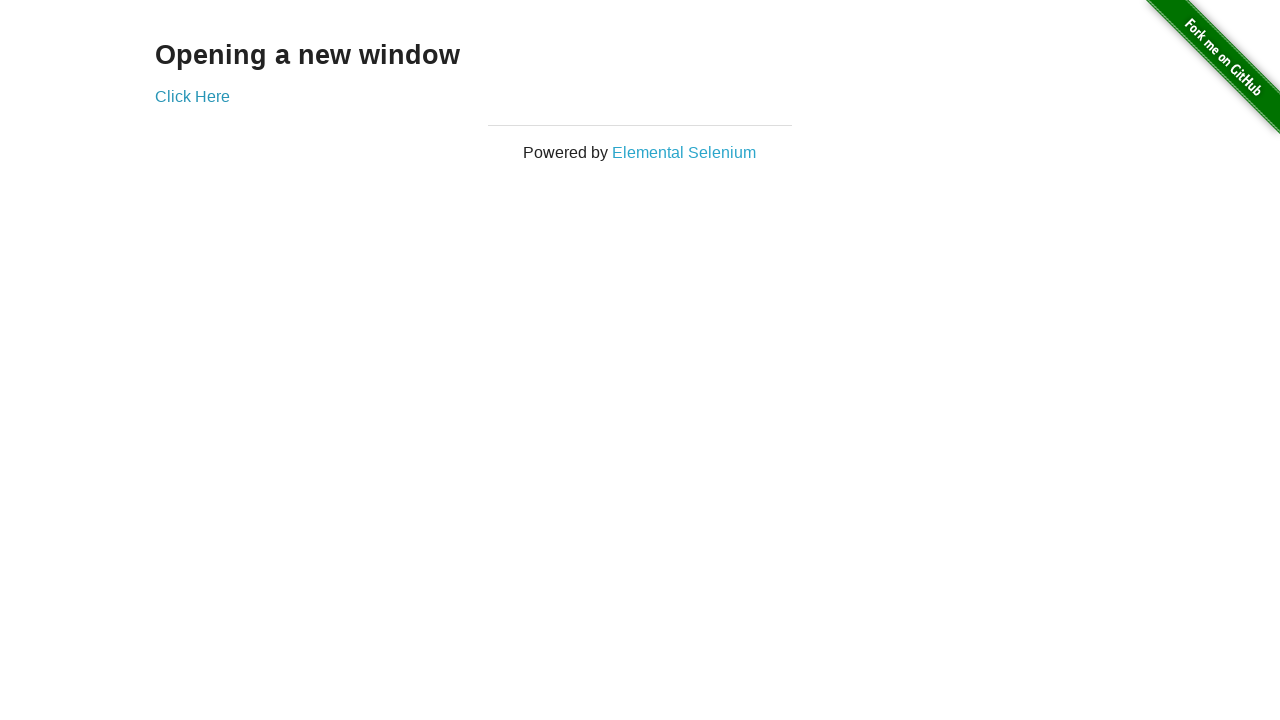